Tests interaction with a table on an automation practice page by scrolling to it and verifying table elements are present

Starting URL: https://rahulshettyacademy.com/AutomationPractice/

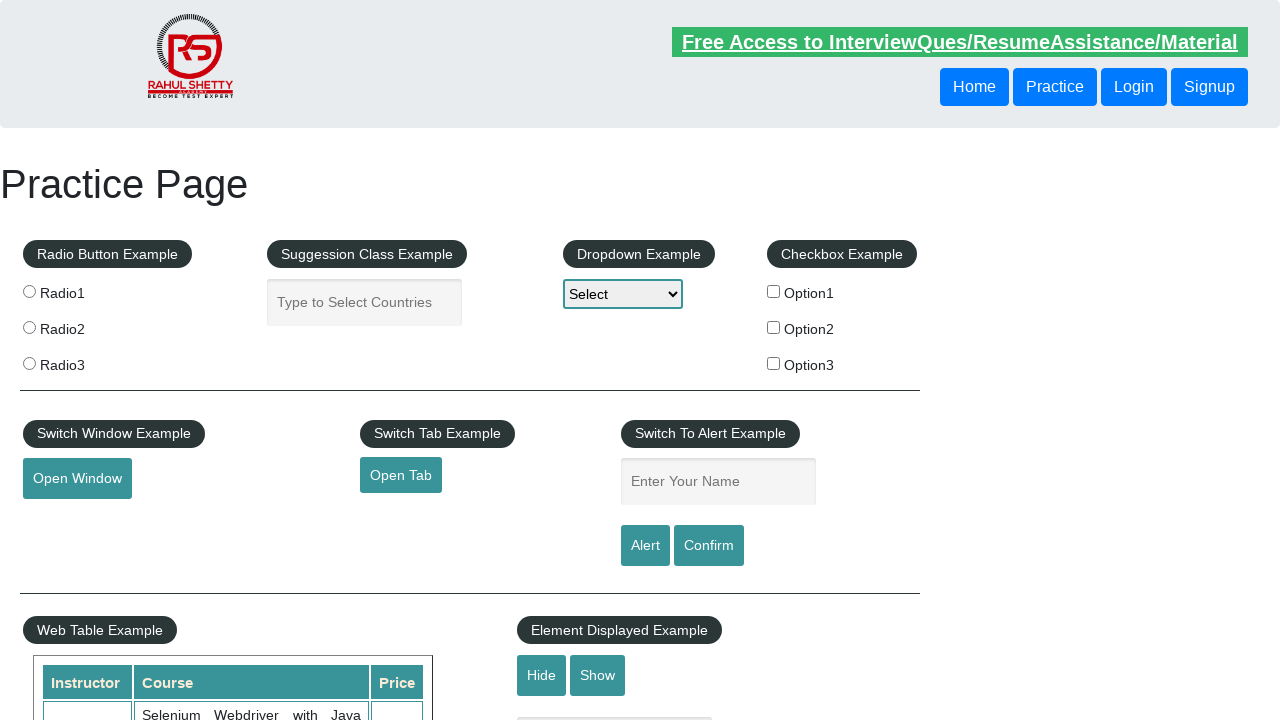

Scrolled down 500px to view the table
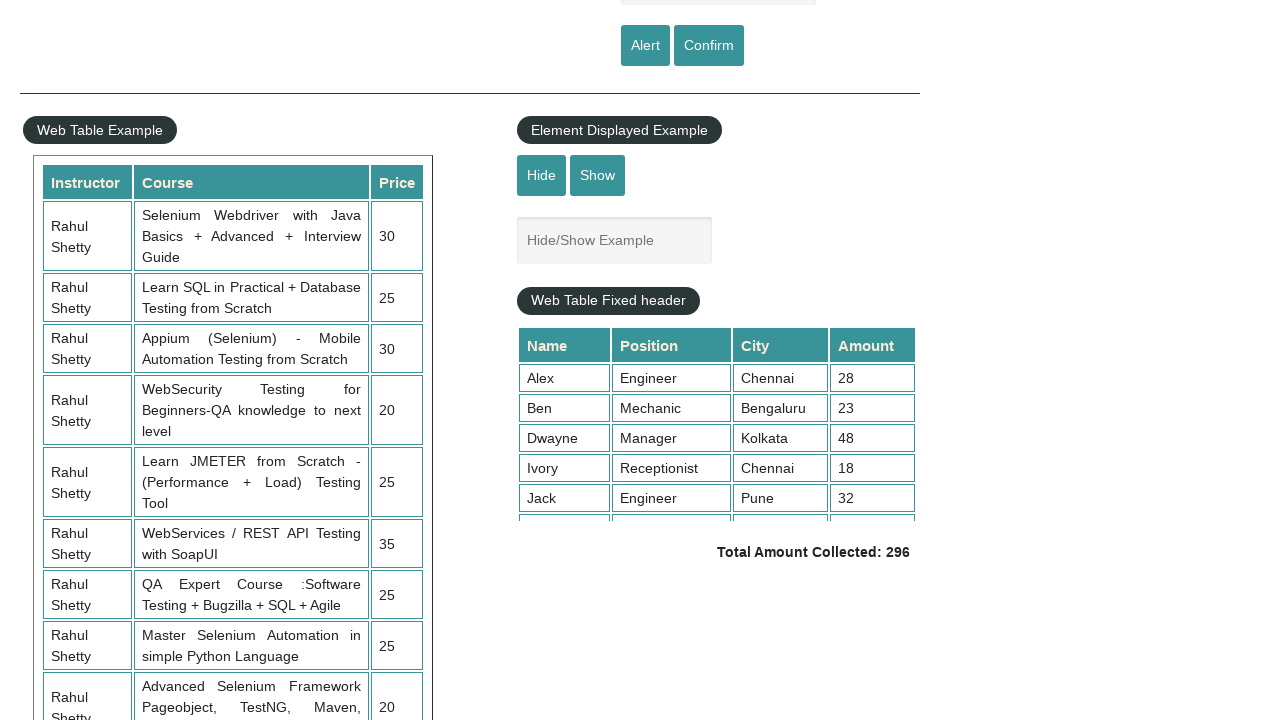

Table with class 'left-align' is now visible
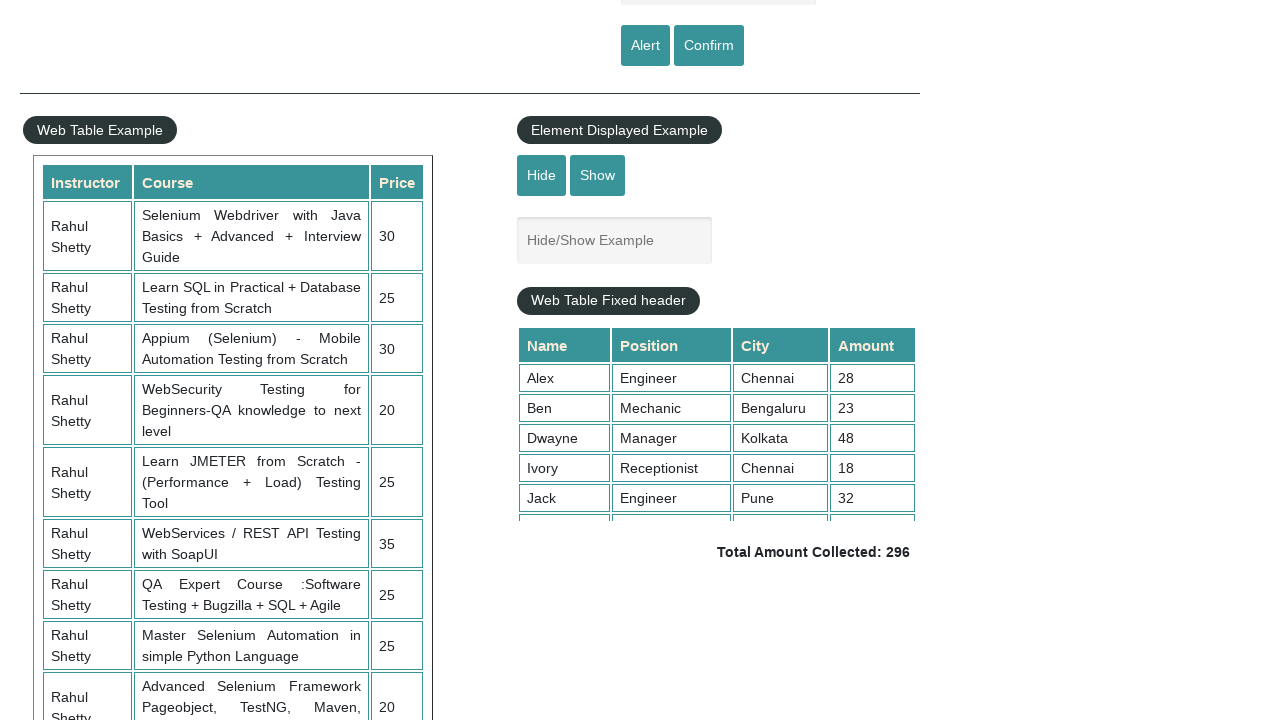

Table rows are present in the table
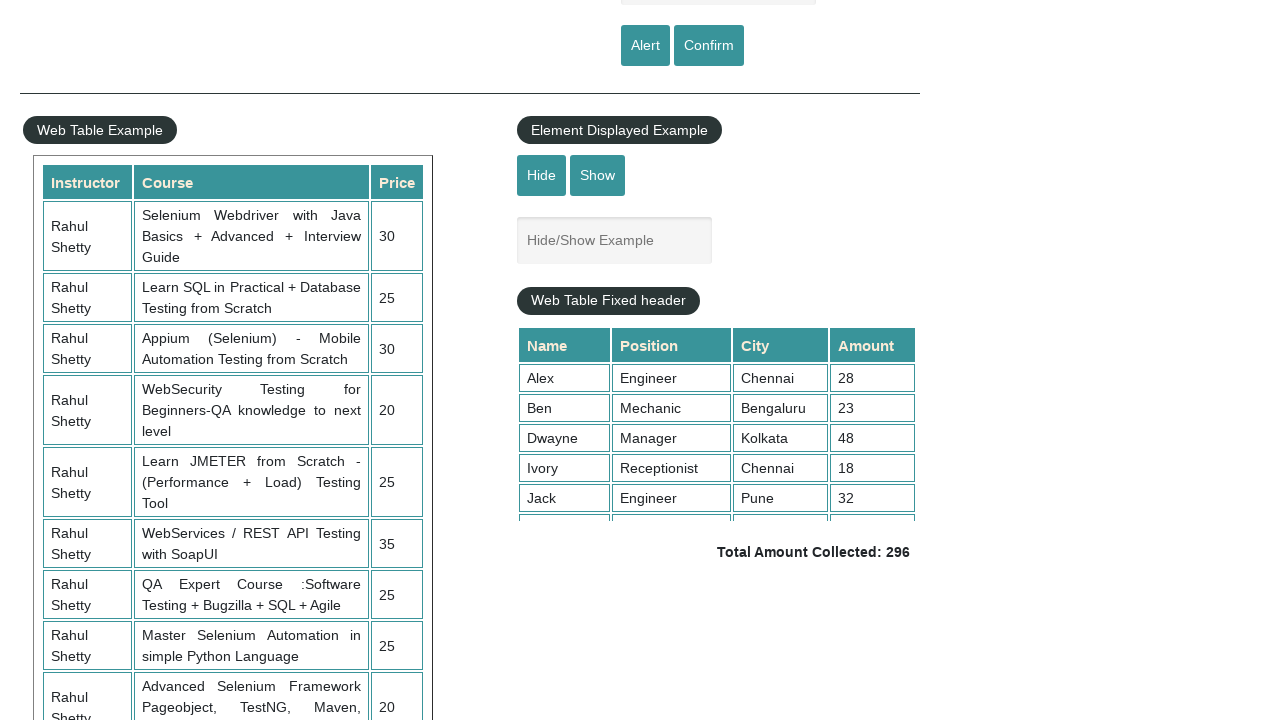

Third row cells in the table are accessible
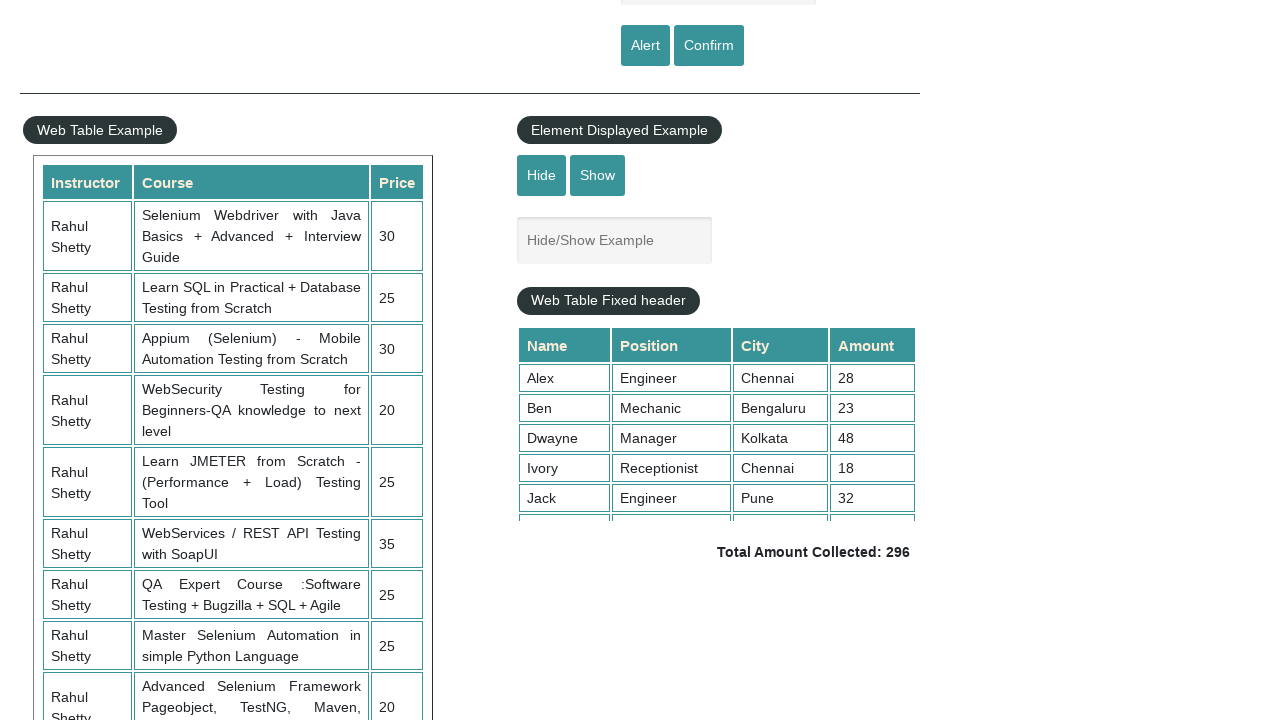

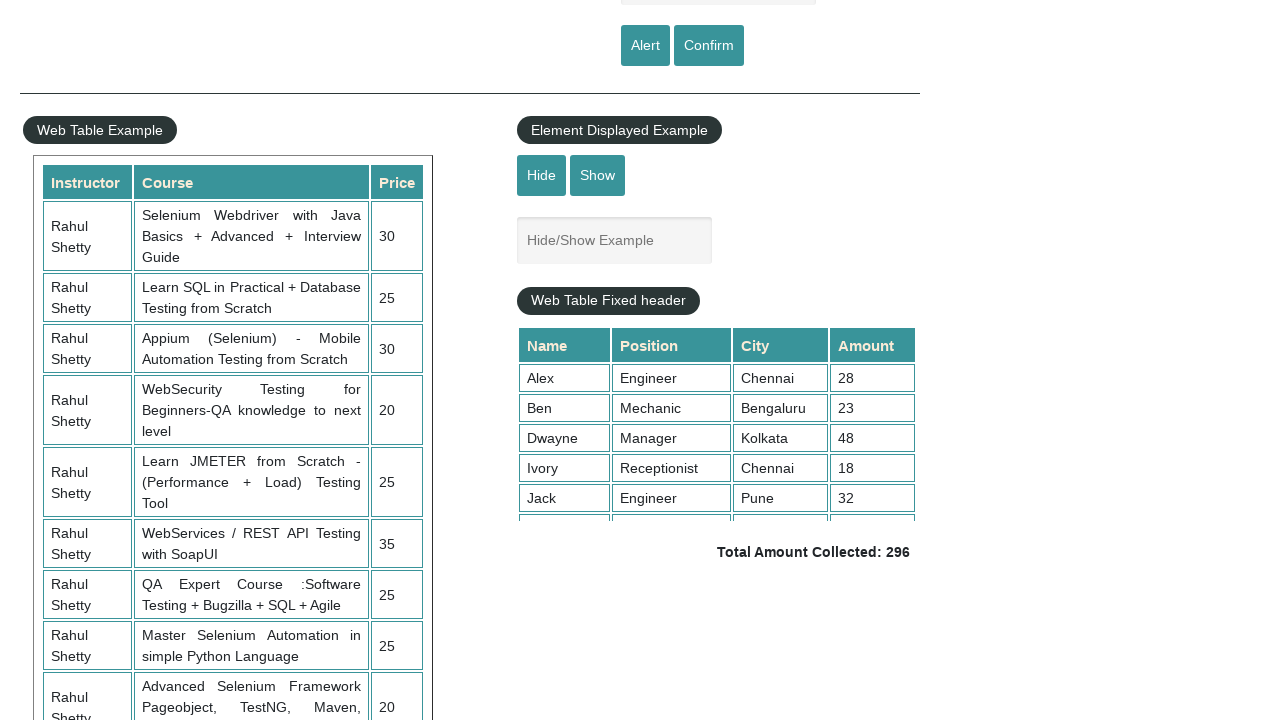